Tests clicking the Selenide examples link navigates to the GitHub organization page

Starting URL: https://selenide.org/quick-start.html

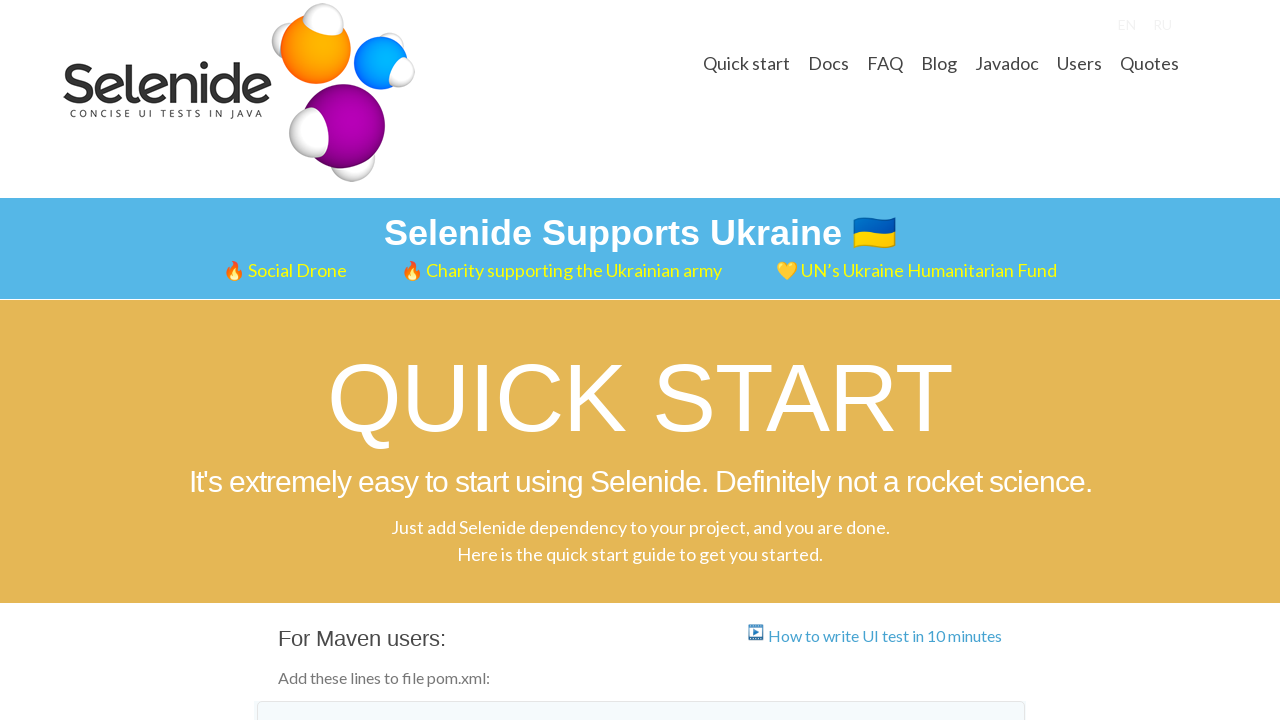

Clicked Selenide examples link at (423, 361) on text=Selenide examples
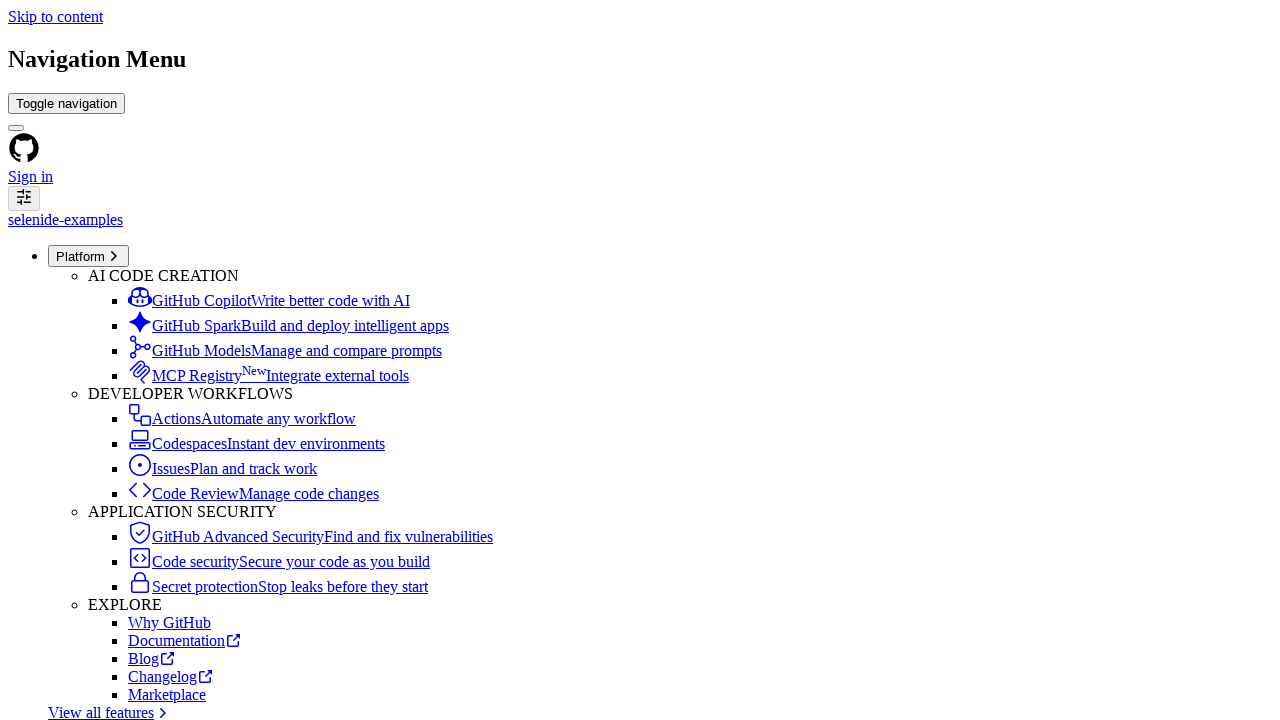

GitHub organization page loaded - orghead selector appeared
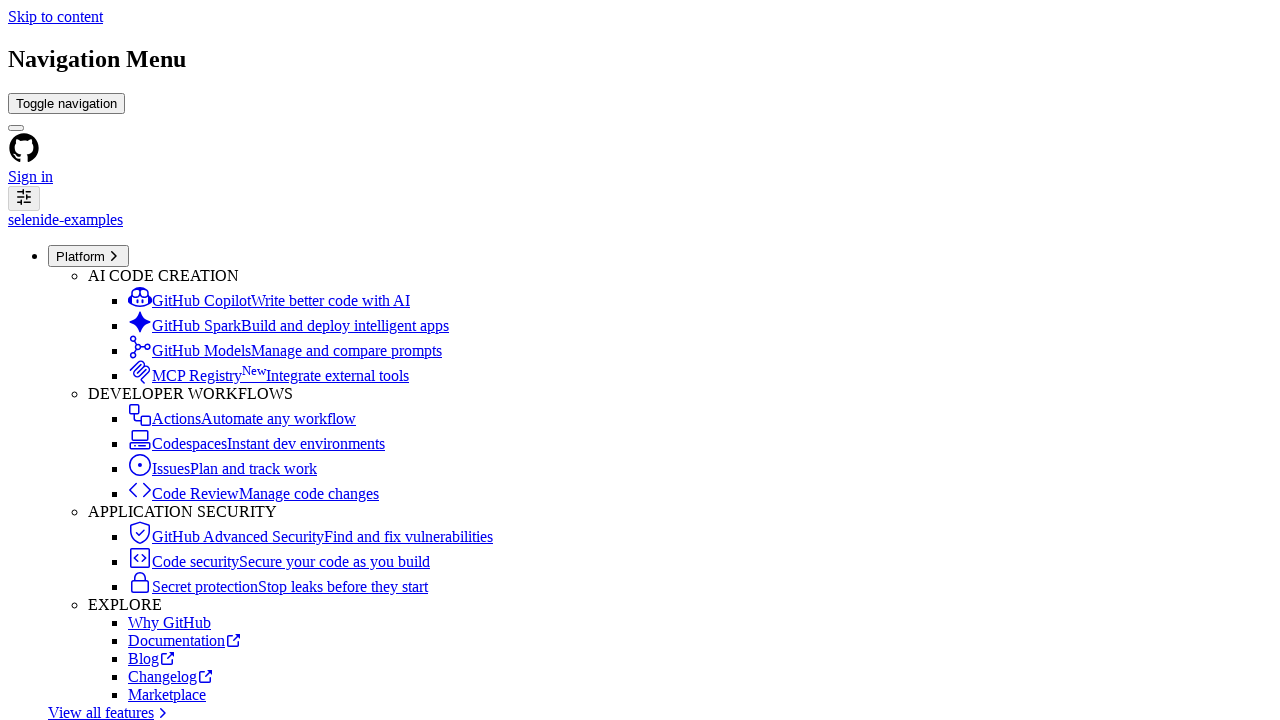

Verified 'Selenide examples' text is present in orghead element
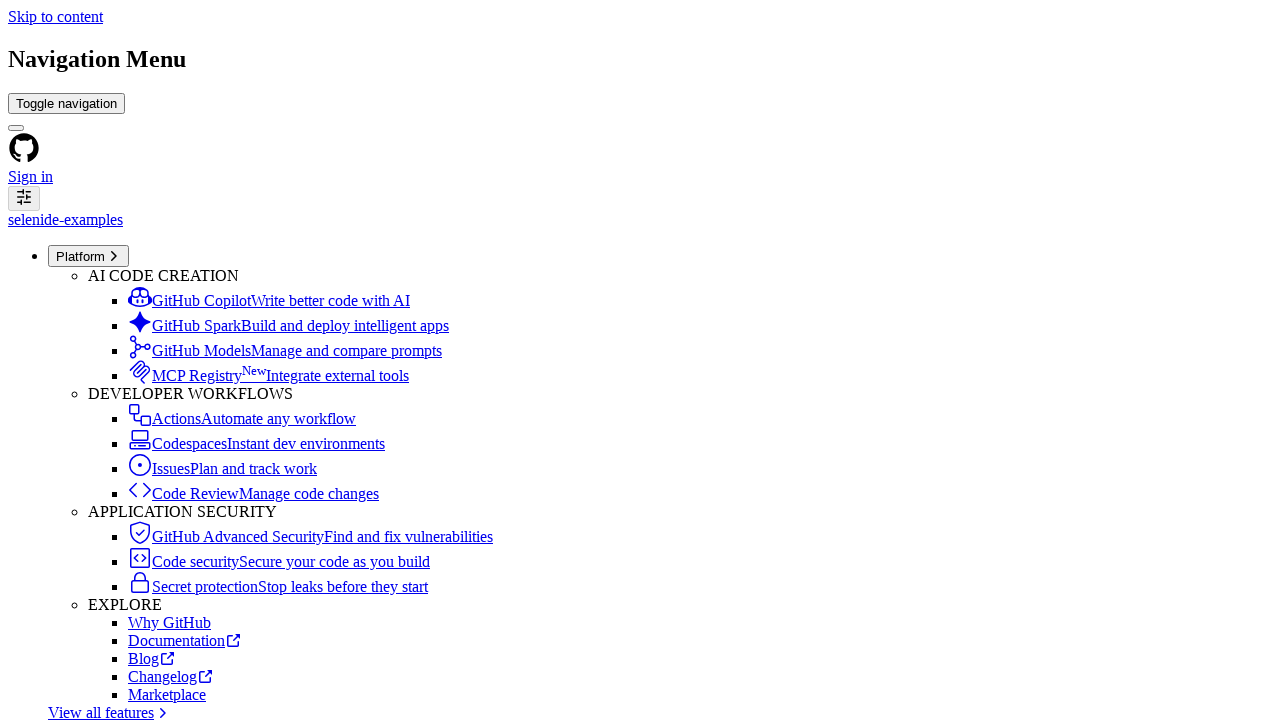

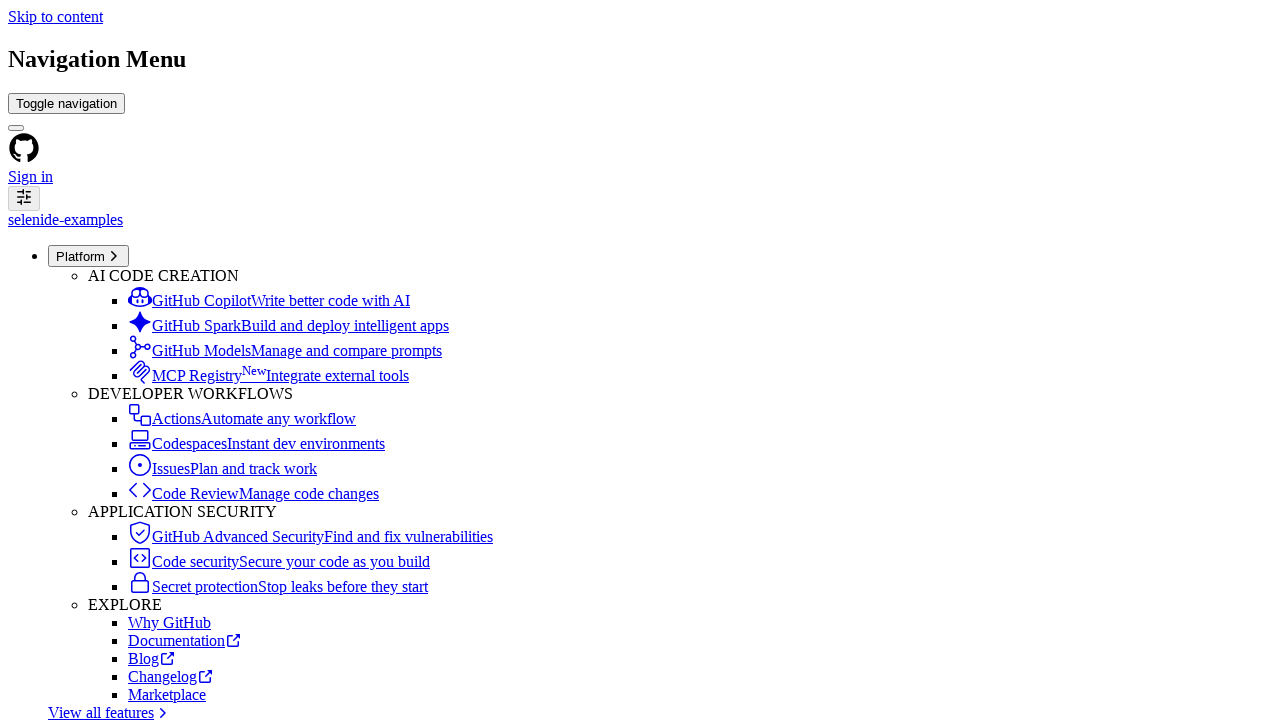